Tests a user registration form by filling in first name, last name, and email fields on a demo registration page.

Starting URL: http://demo.automationtesting.in/Register.html

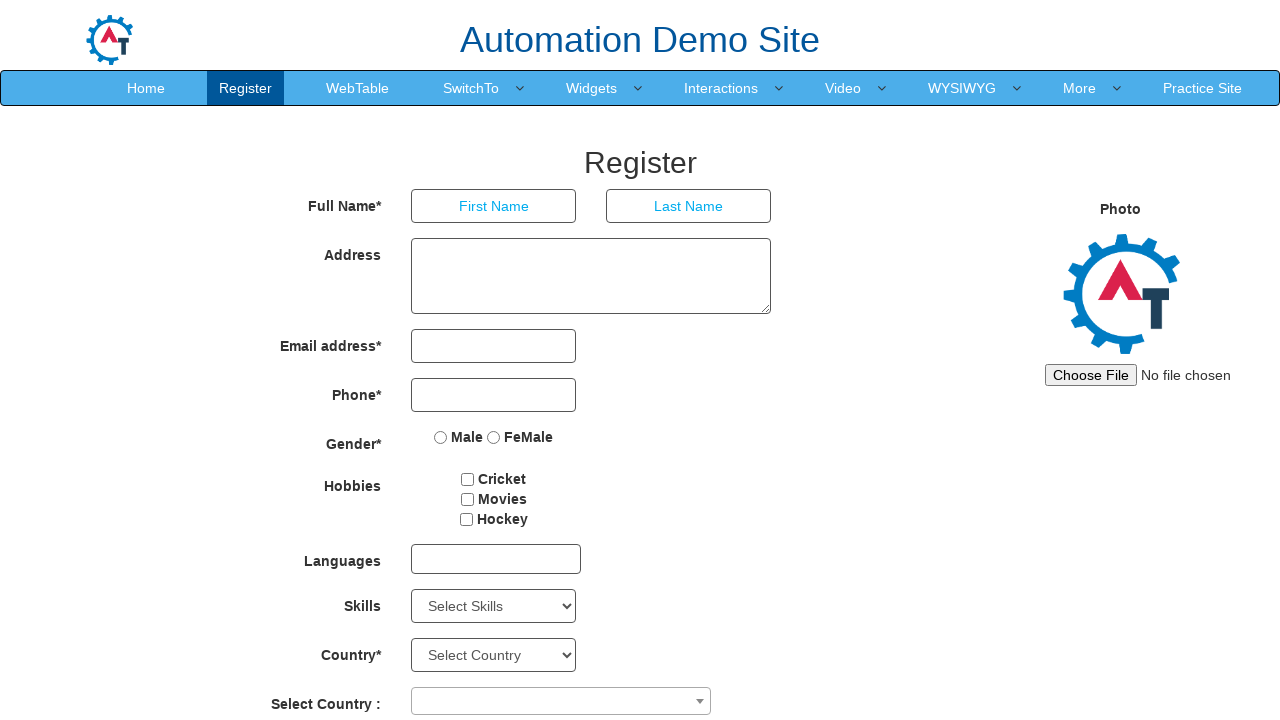

Page loaded with domcontentloaded state
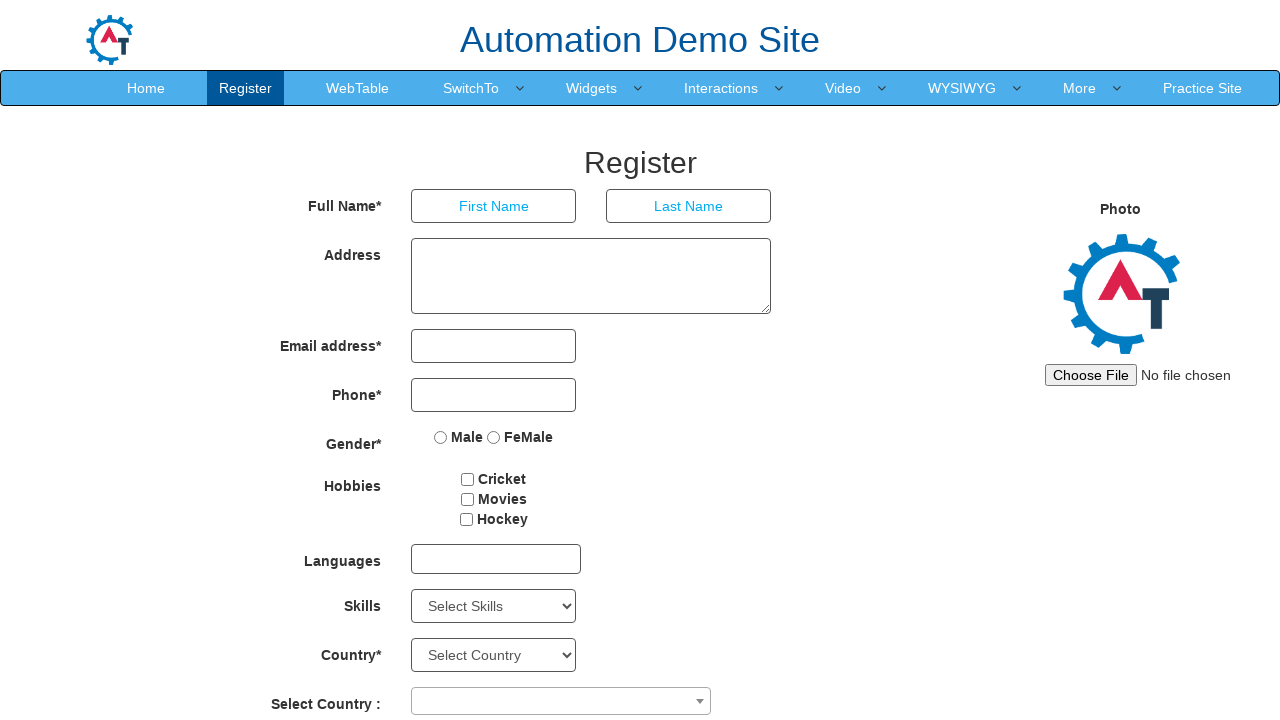

Filled first name field with 'Michael' on input[placeholder='First Name']
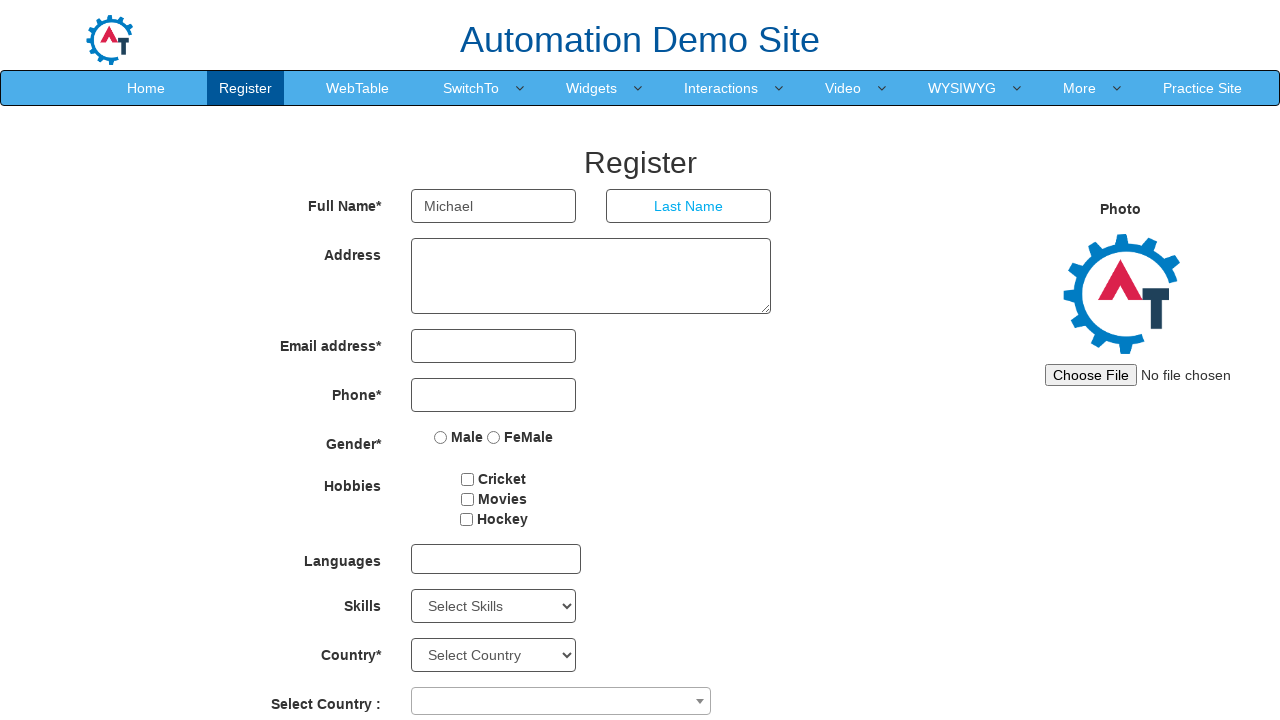

Filled last name field with 'Johnson' on input[placeholder='Last Name']
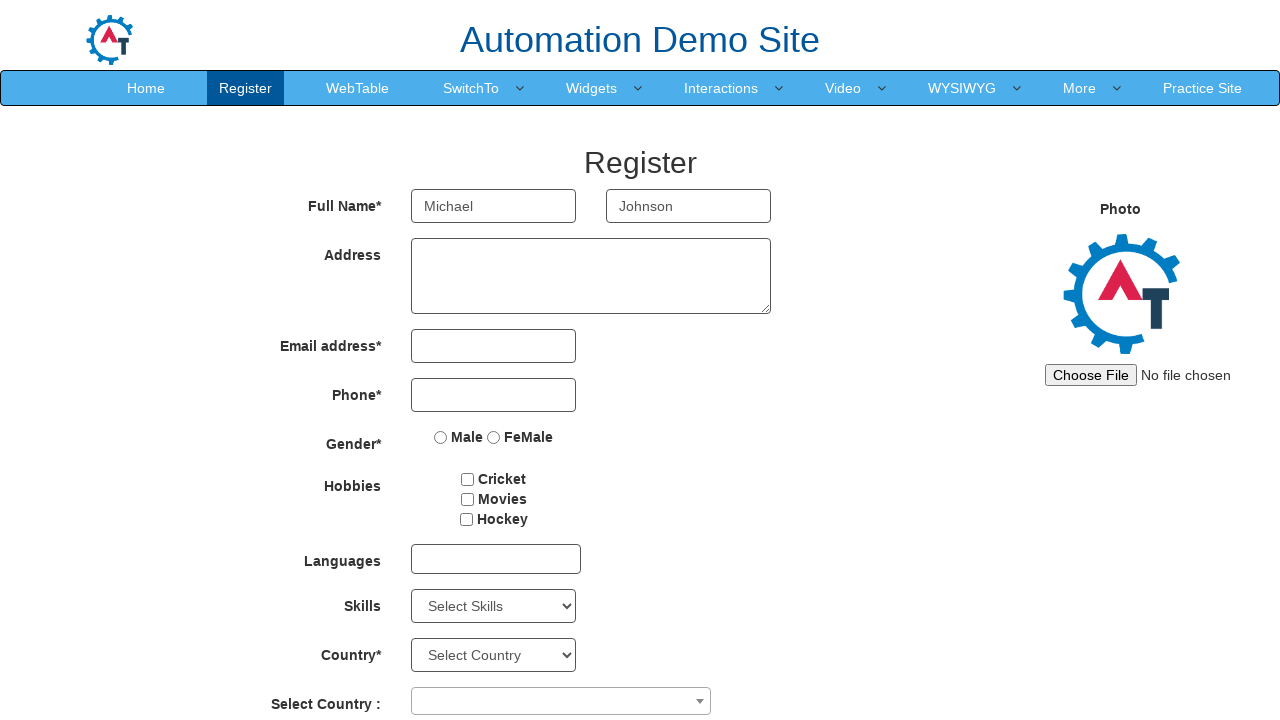

Filled email field with 'michael.johnson@testmail.com' on input[type='email']
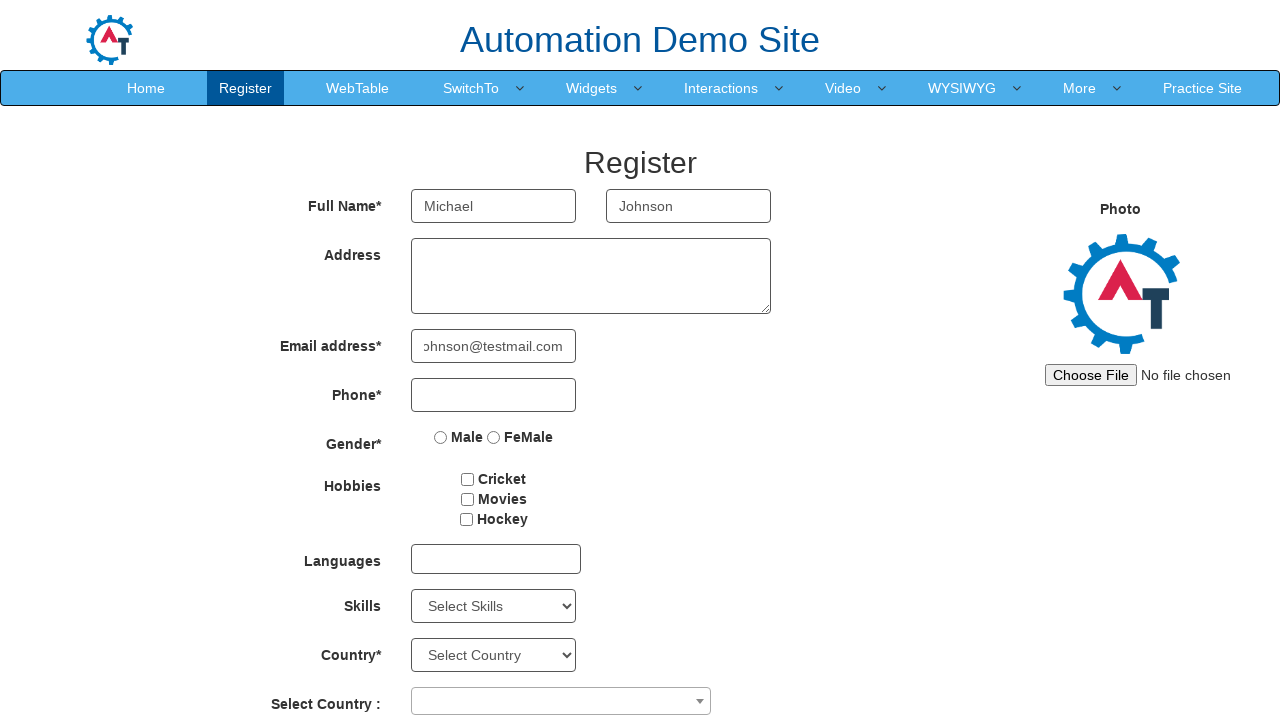

Waited 1 second to verify form fields are populated
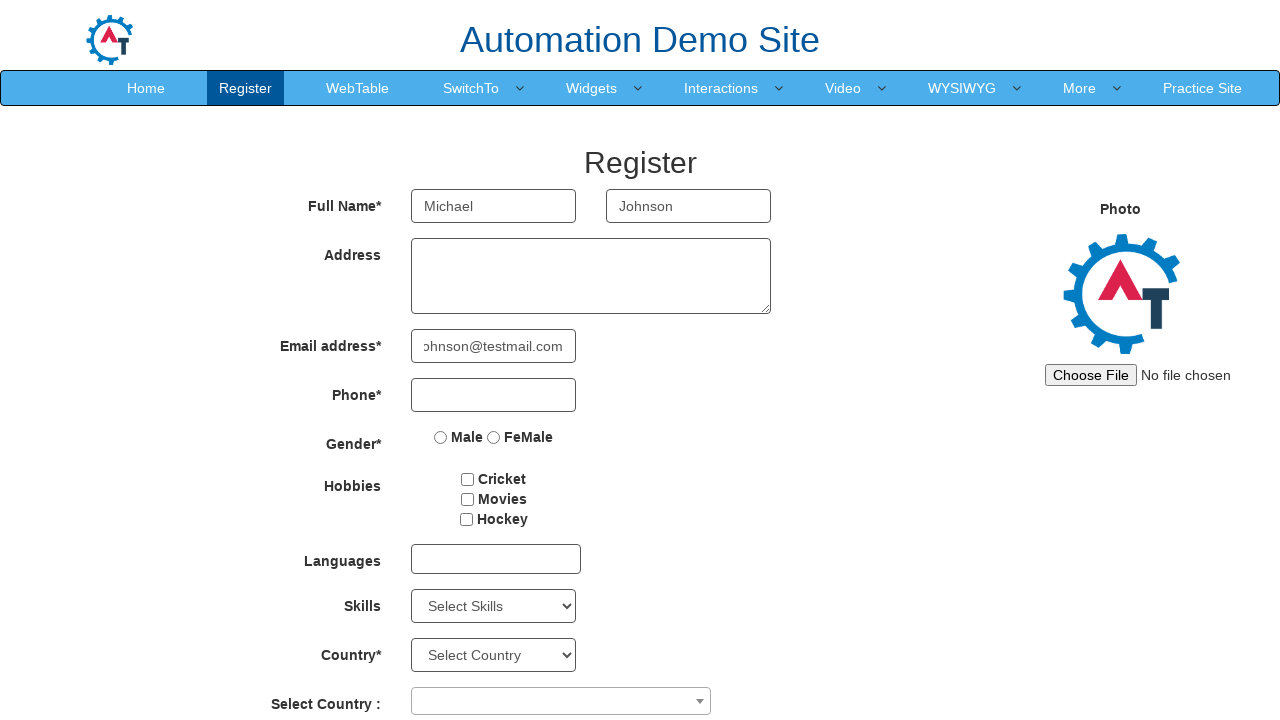

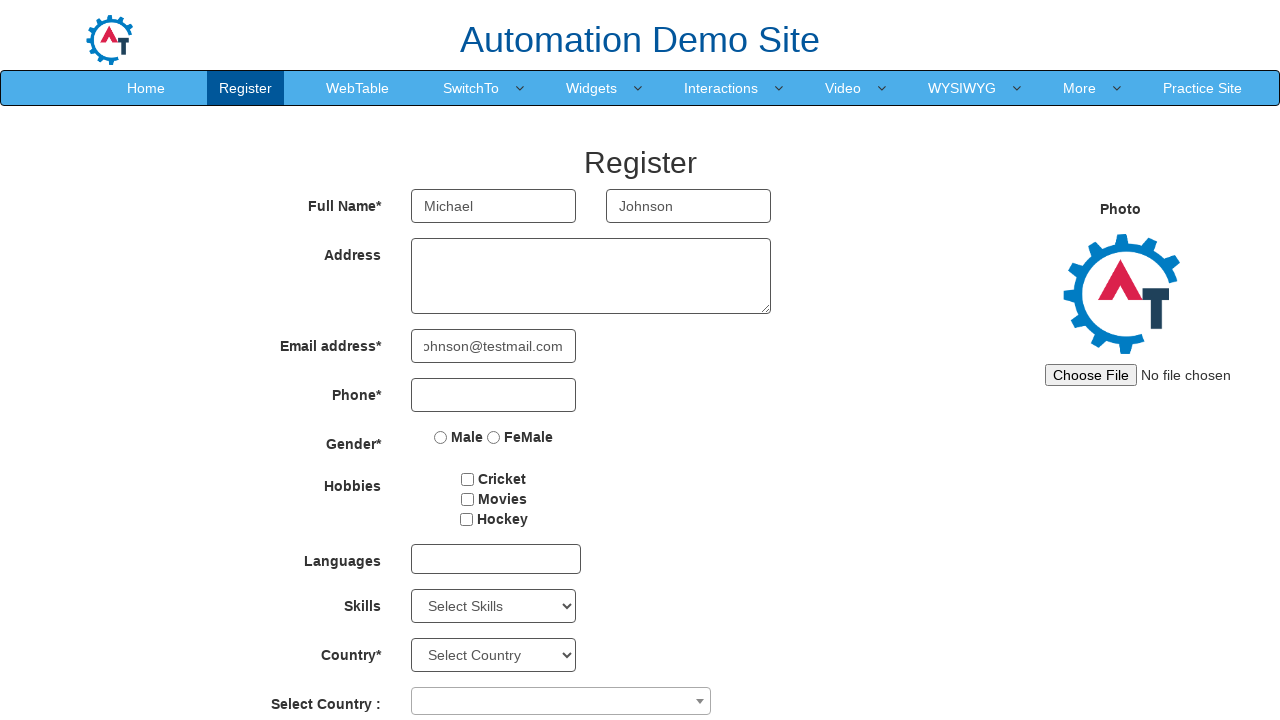